Tests TodoMVC application functionality including adding a todo item, verifying persistence after page reload, marking todo as complete, testing Active and Completed filters, and clearing completed todos.

Starting URL: https://demo.playwright.dev/todomvc/

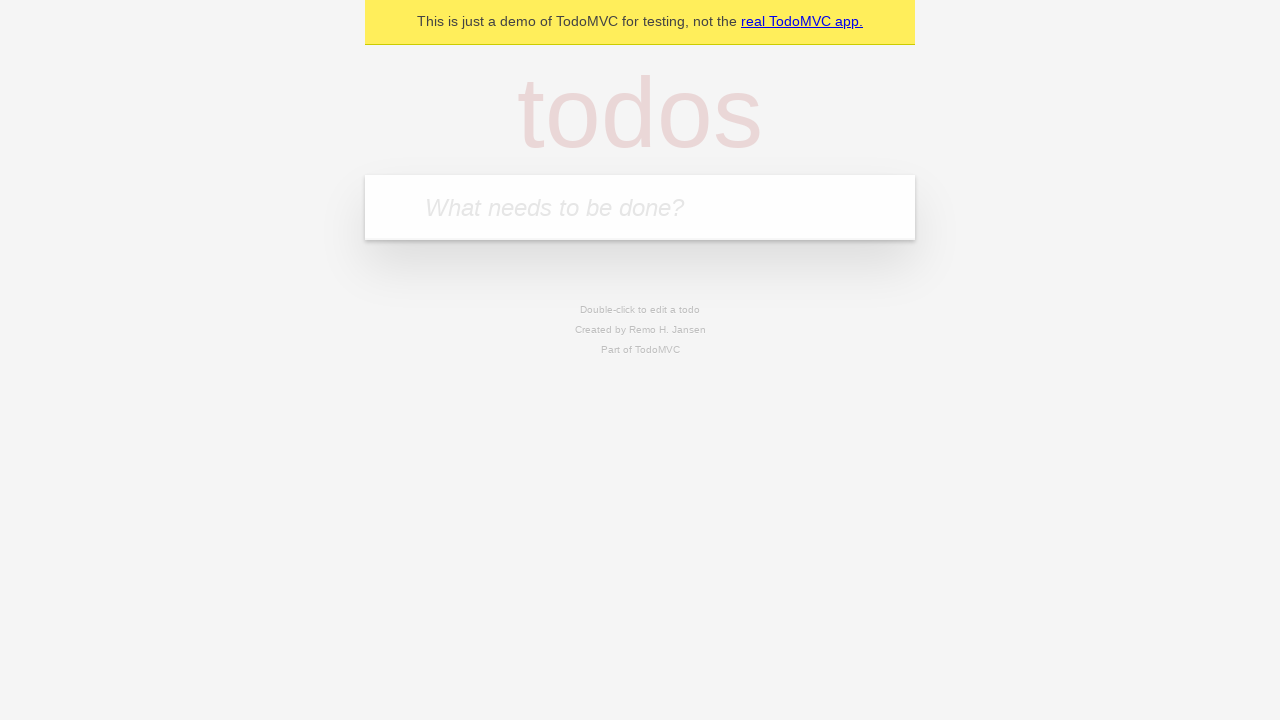

Verified initial state - no todos present
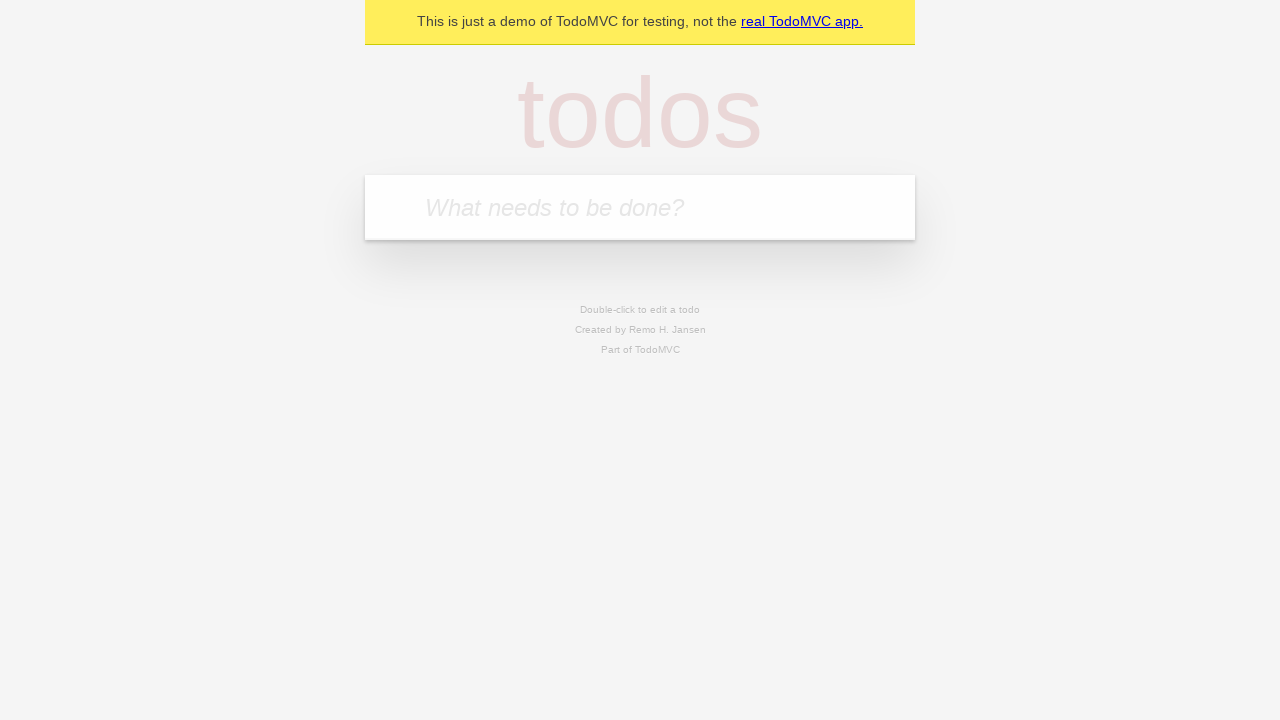

Clicked new todo input field at (640, 207) on input.new-todo
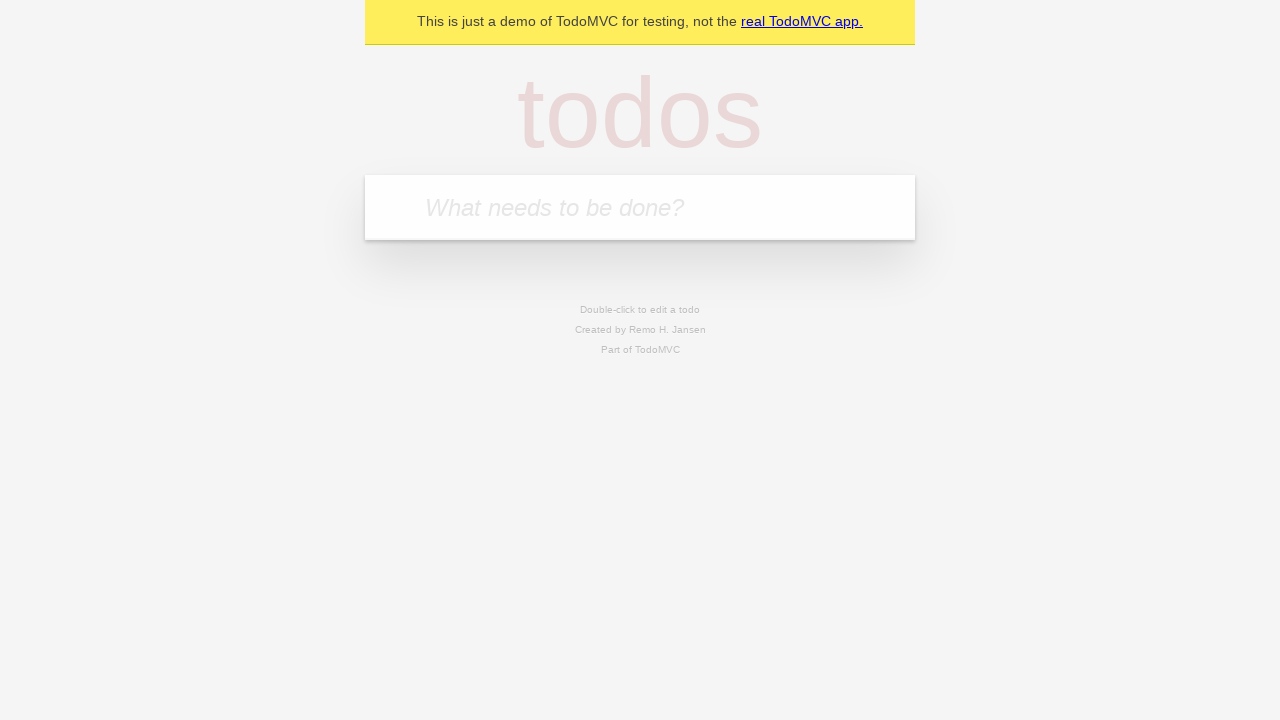

Filled new todo input with 'Bake a cake' on input.new-todo
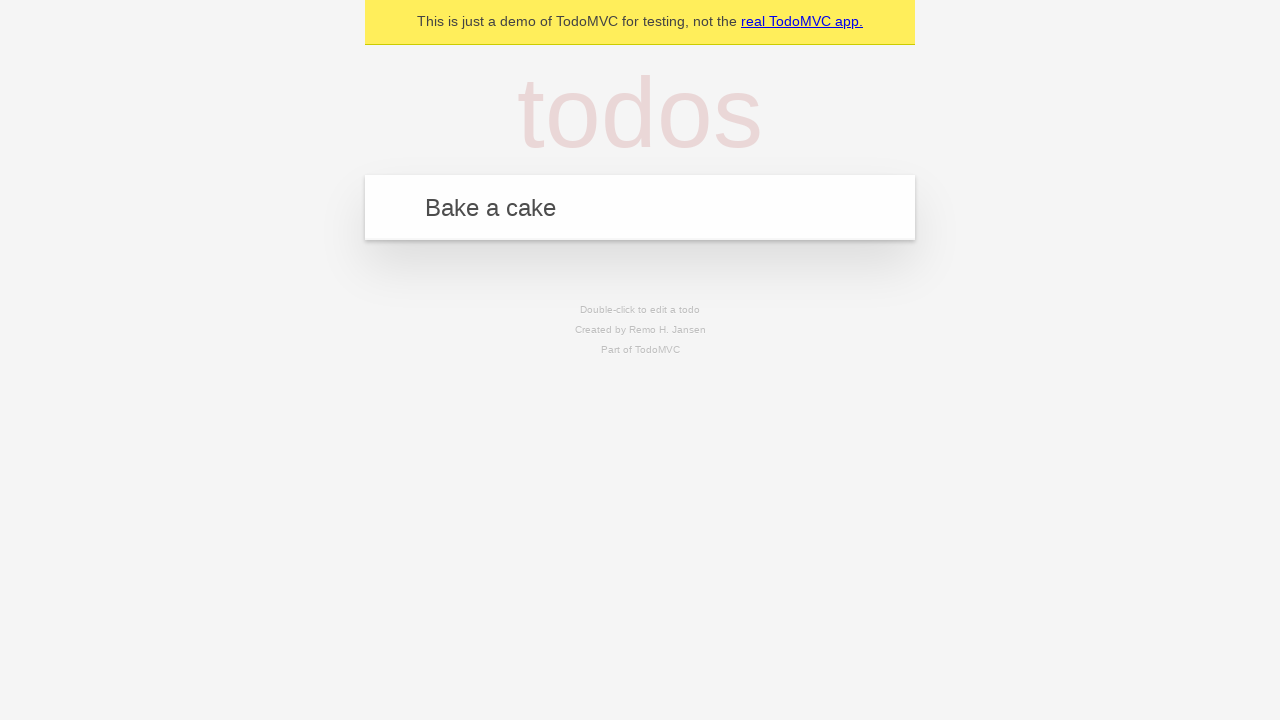

Pressed Enter to add todo item on input.new-todo
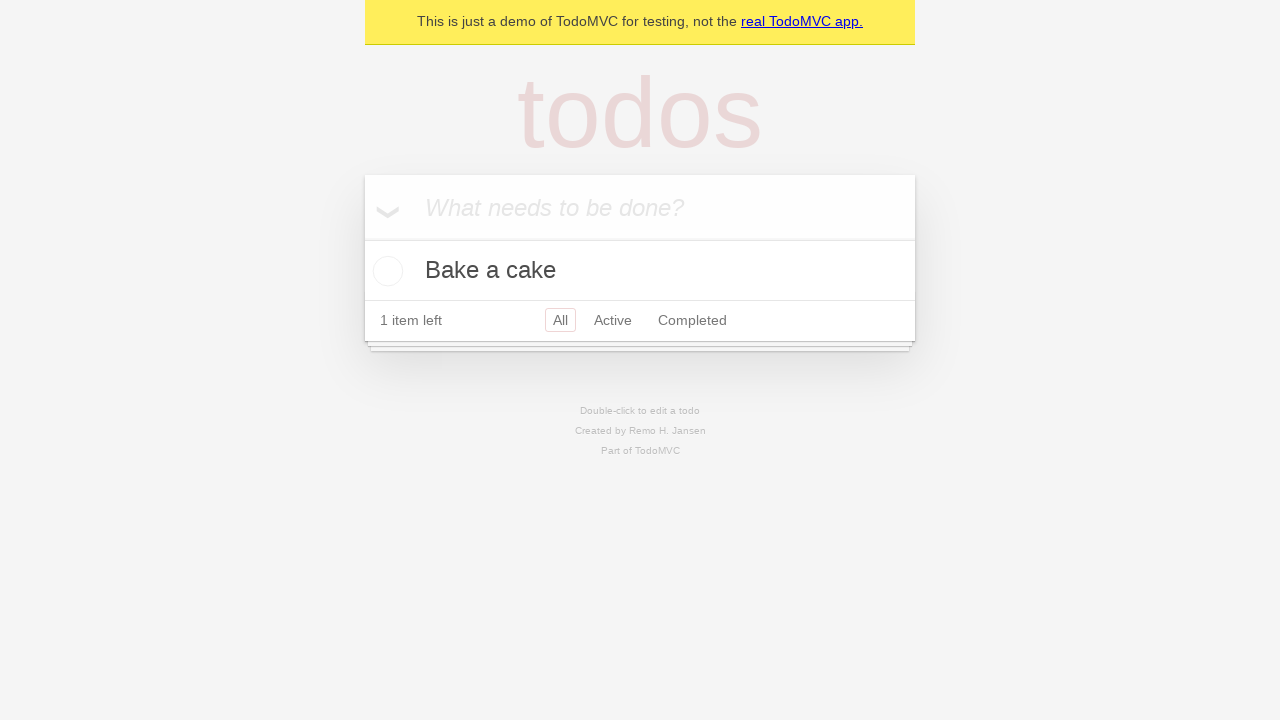

Verified todo item was added (count = 1)
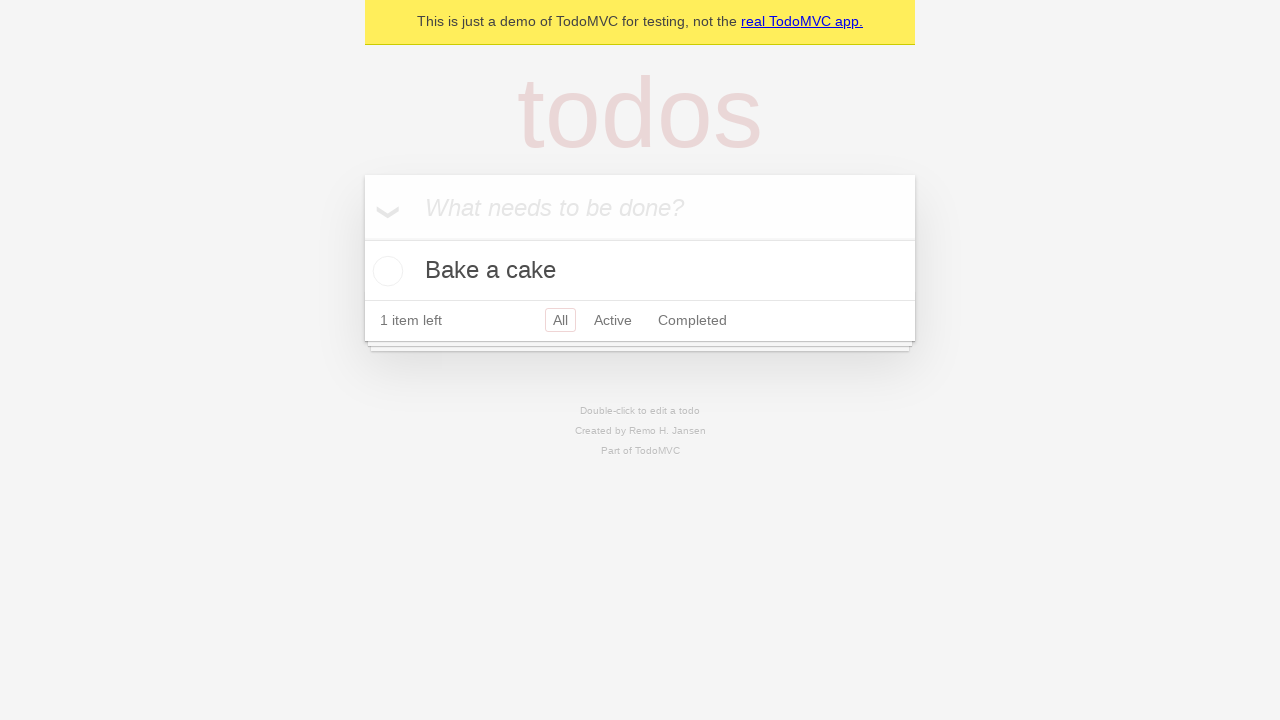

Verified todo text matches 'Bake a cake'
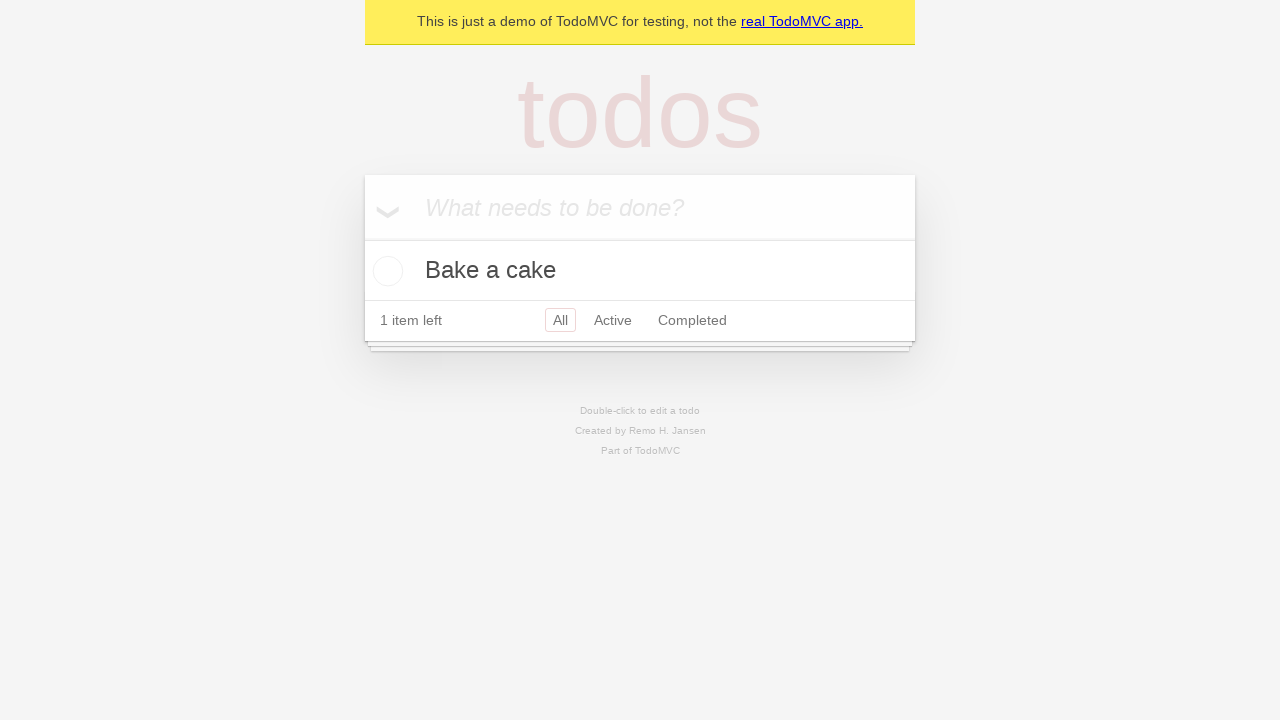

Reloaded page to test data persistence
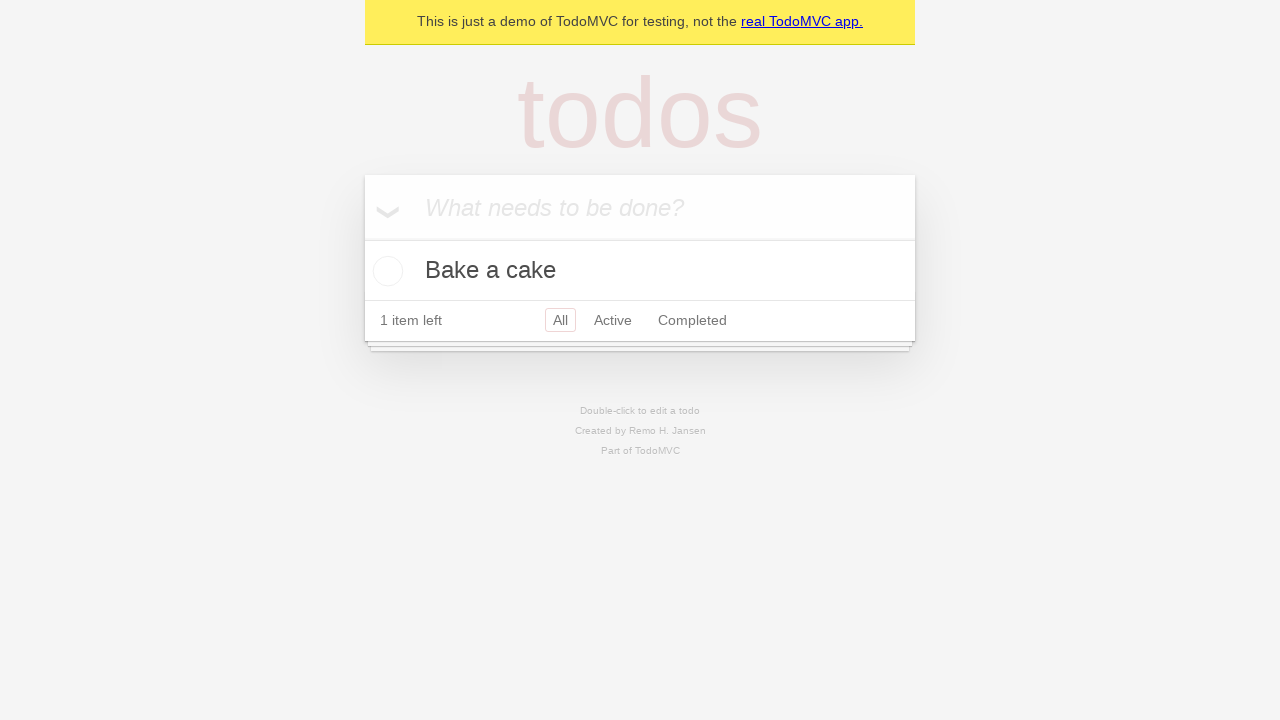

Verified todo persisted after page reload (count = 1)
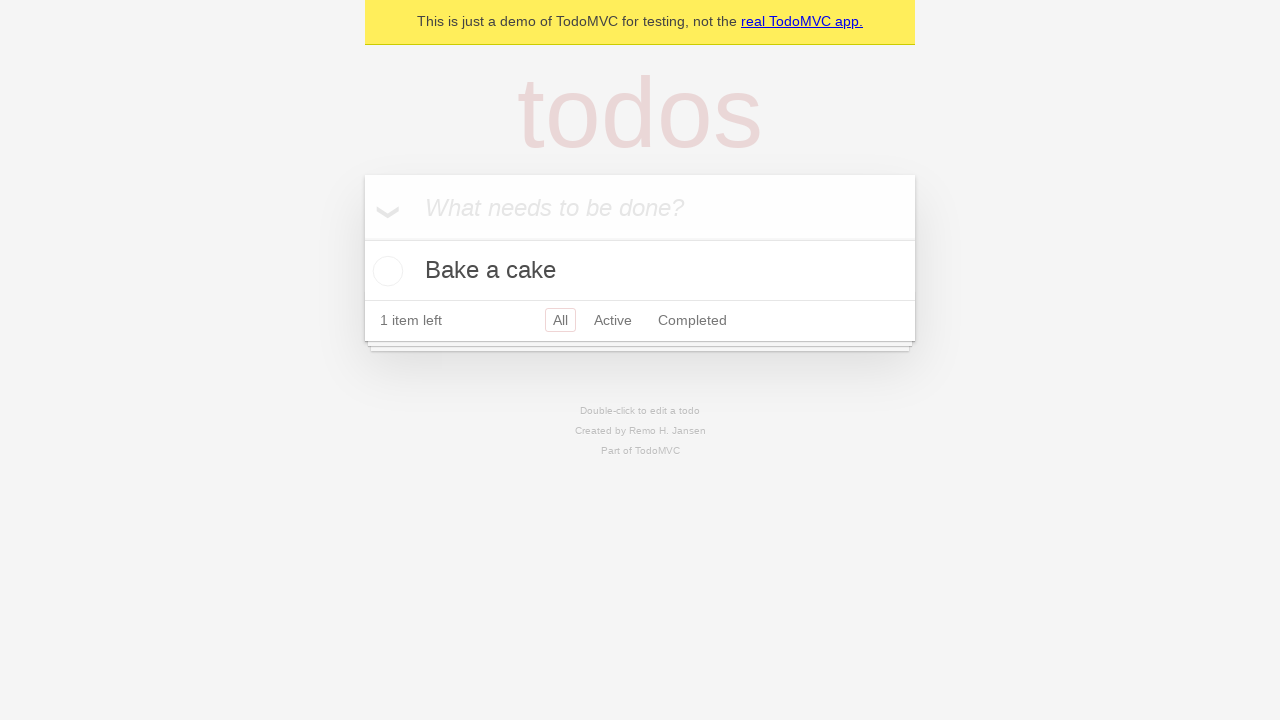

Clicked checkbox to mark todo as complete at (385, 271) on input.toggle
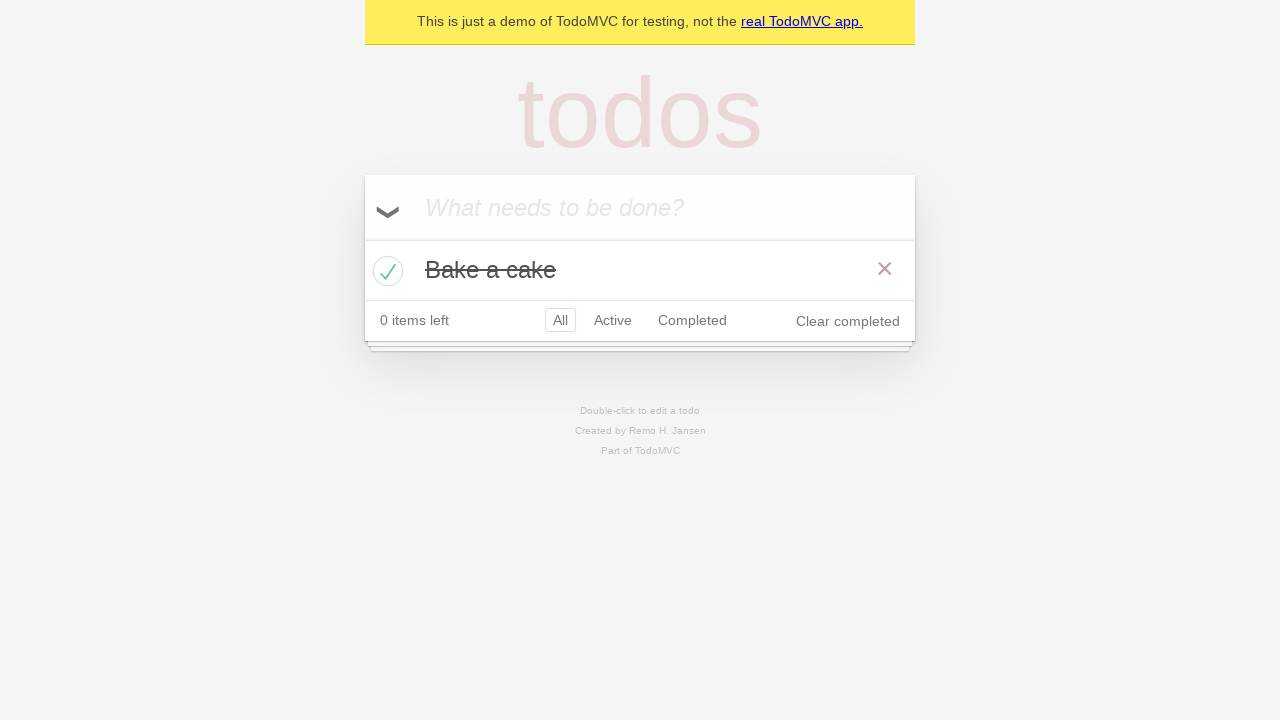

Clicked Active filter at (613, 320) on text=Active
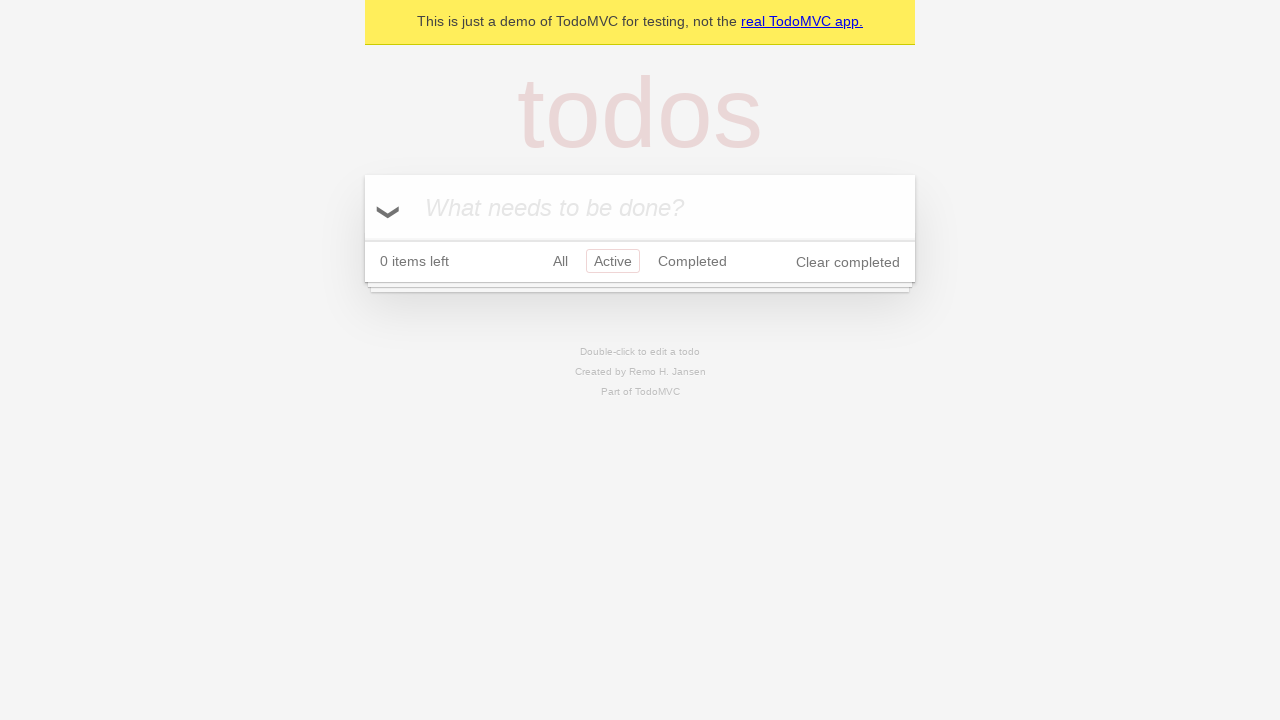

Verified Active filter shows 0 items (all completed)
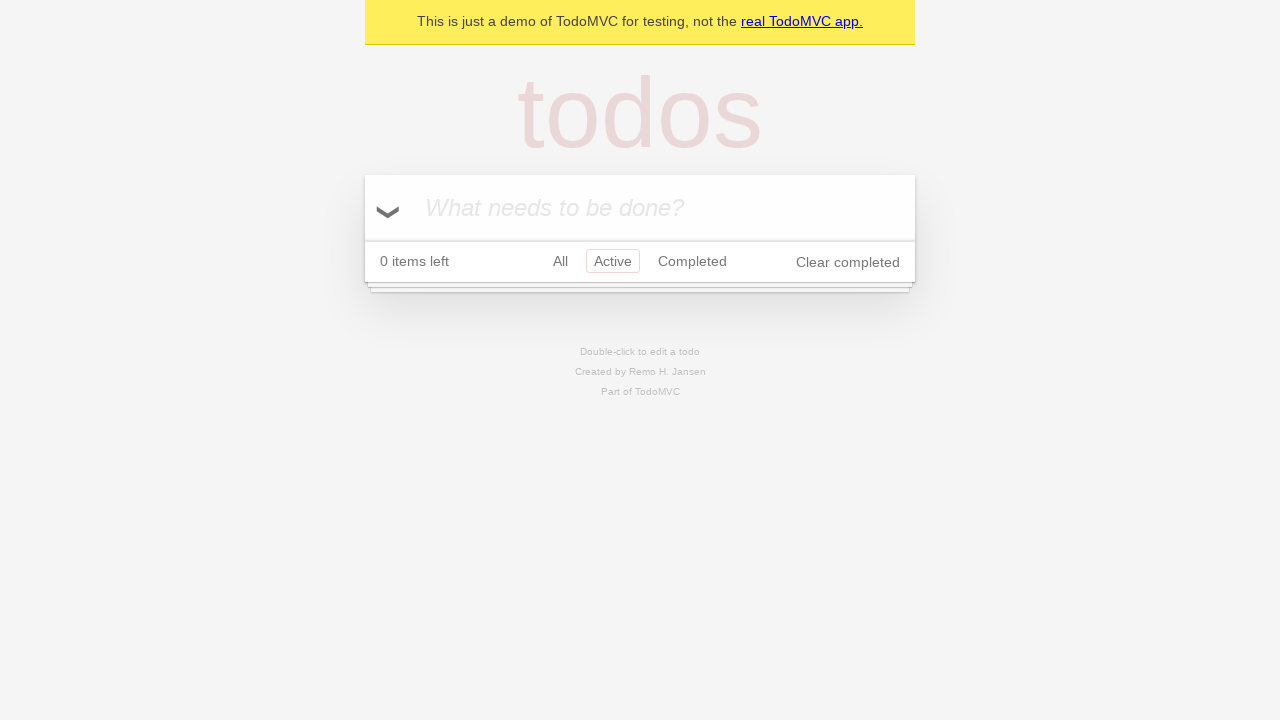

Clicked Completed filter at (692, 261) on internal:role=link[name="Completed"i]
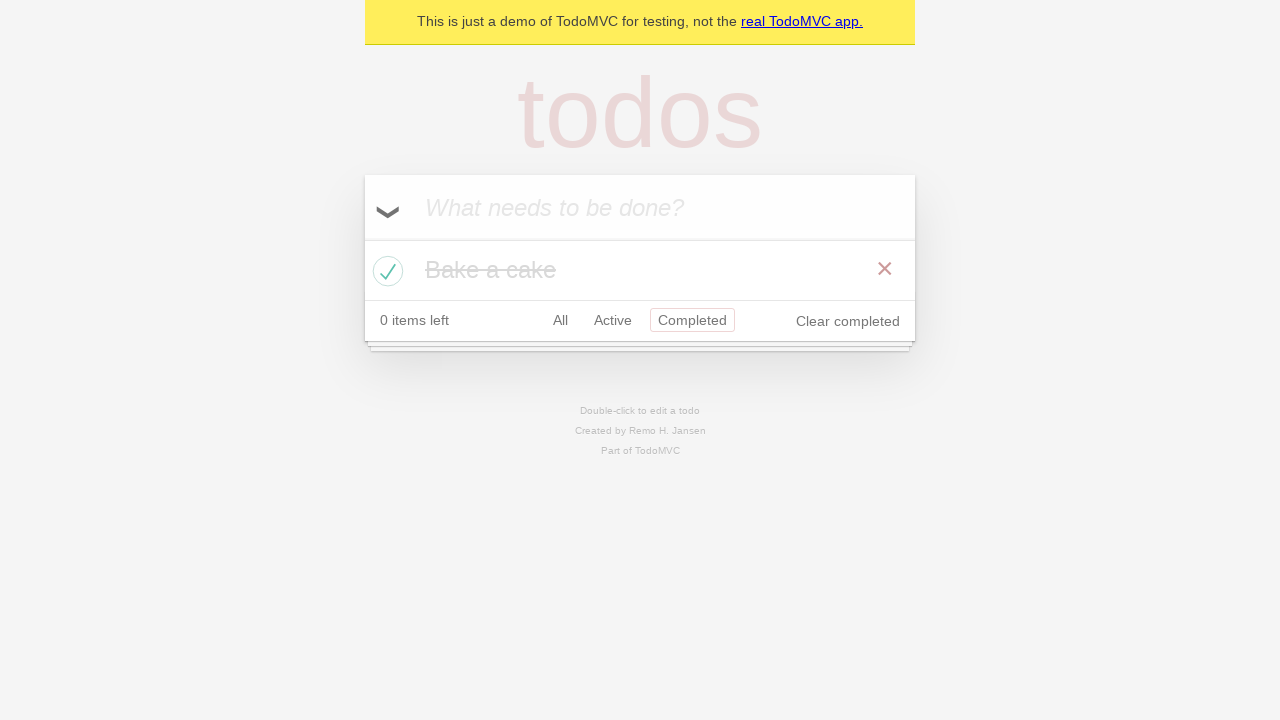

Verified Completed filter shows 1 item
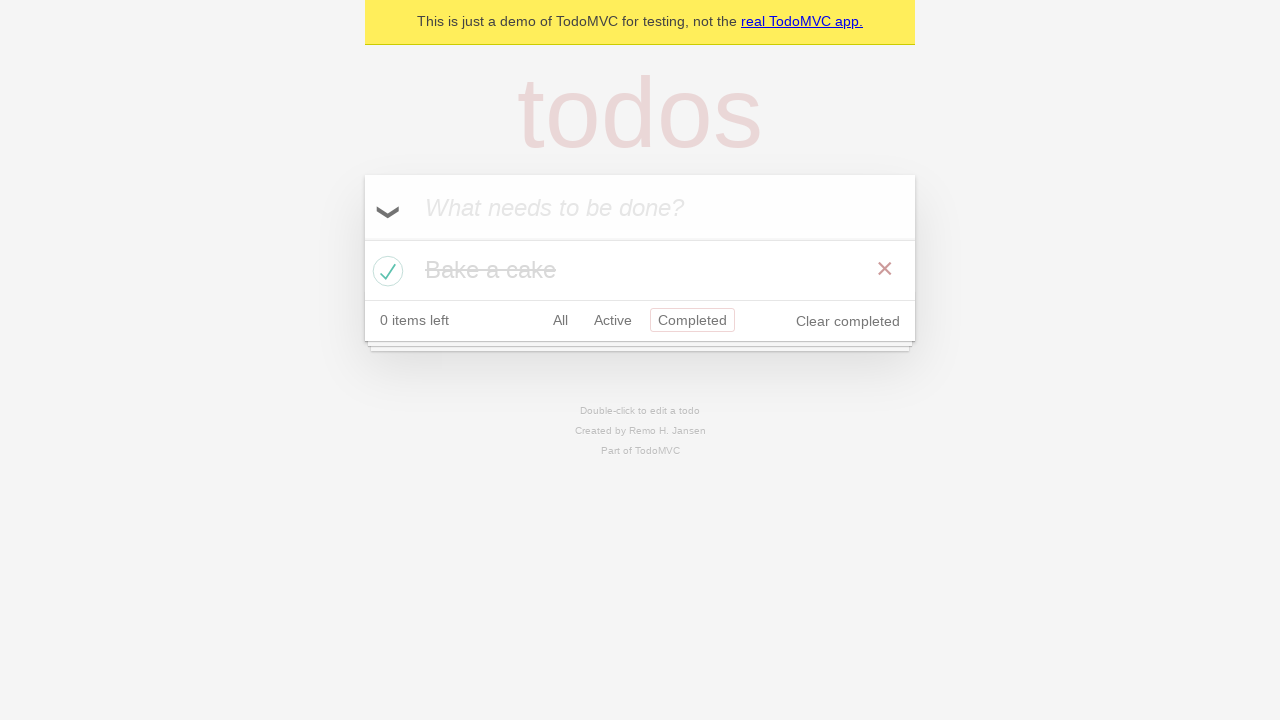

Clicked Clear completed button at (848, 321) on text=Clear completed
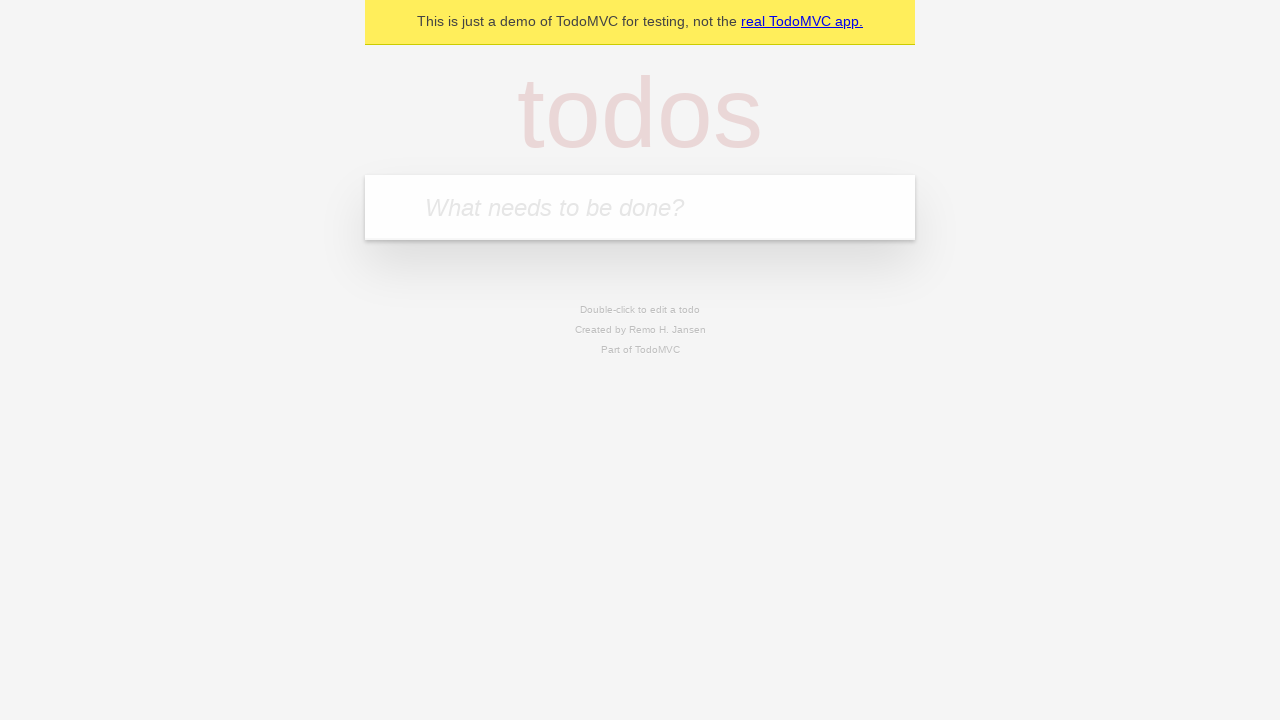

Verified all completed todos were cleared (count = 0)
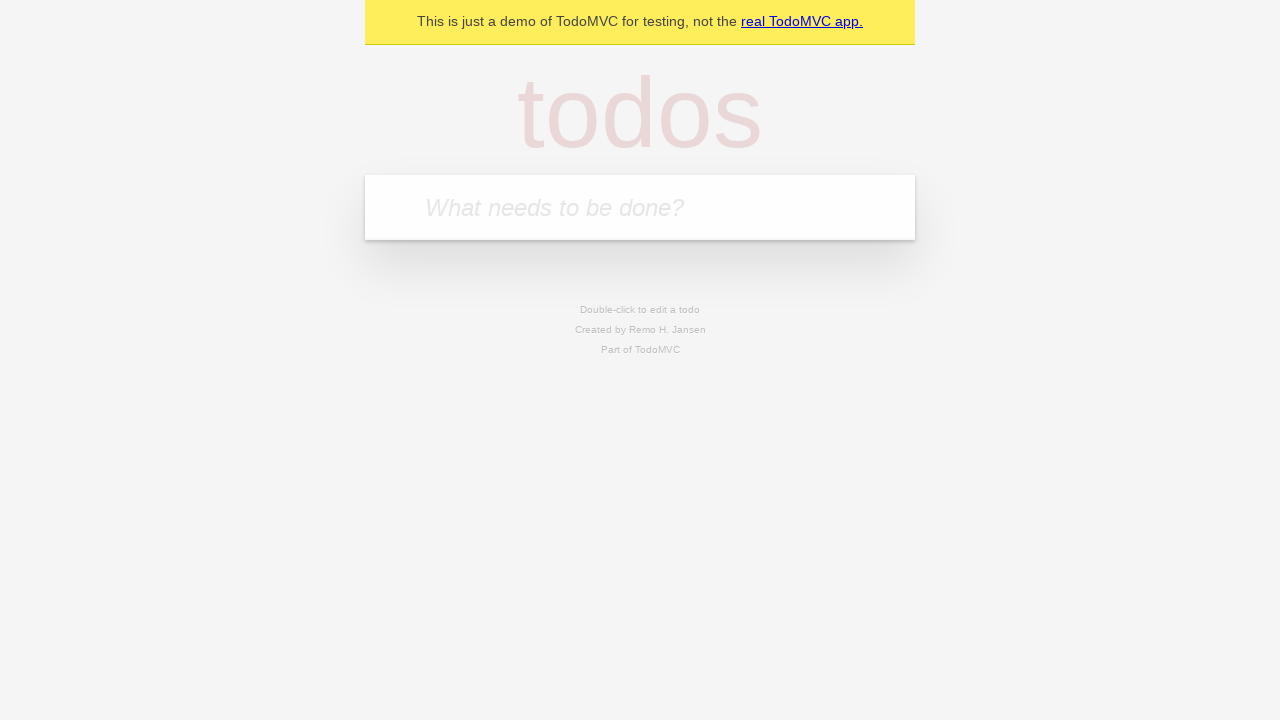

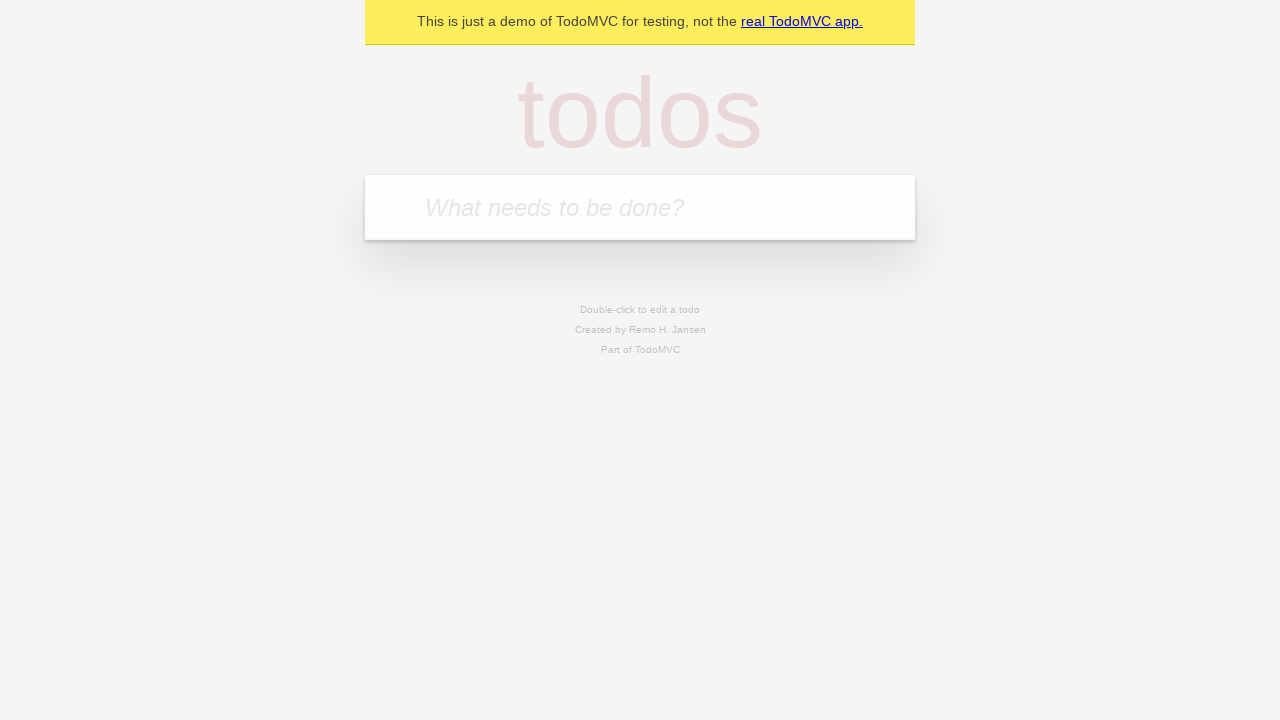